Tests drag and drop functionality by dragging an element and dropping it into a target area

Starting URL: https://demoqa.com/droppable

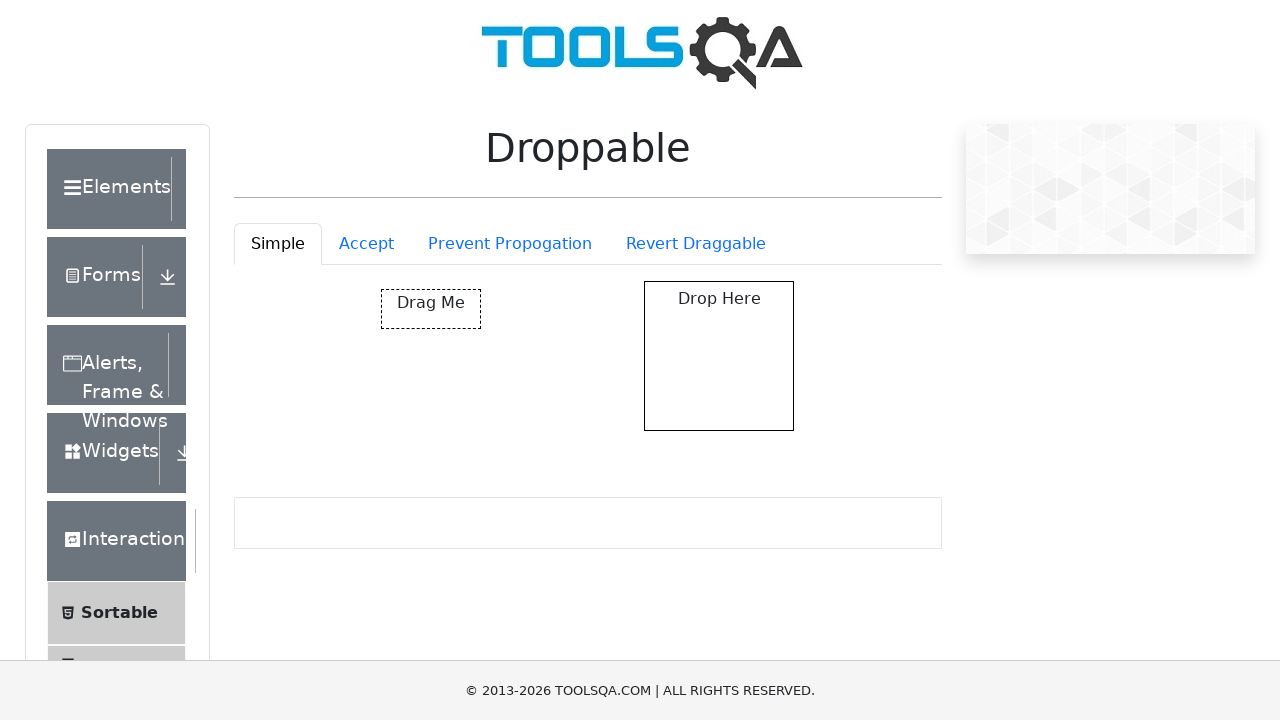

Located draggable element with id 'draggable'
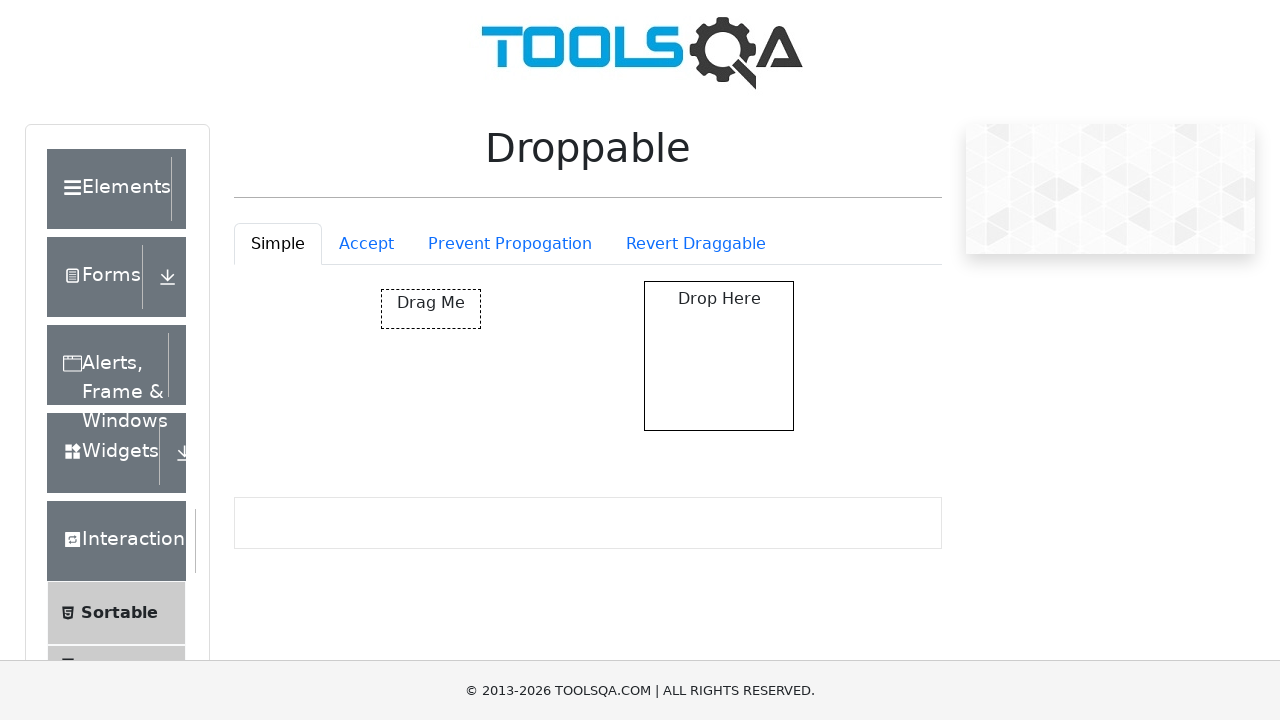

Located droppable target element with id 'droppable'
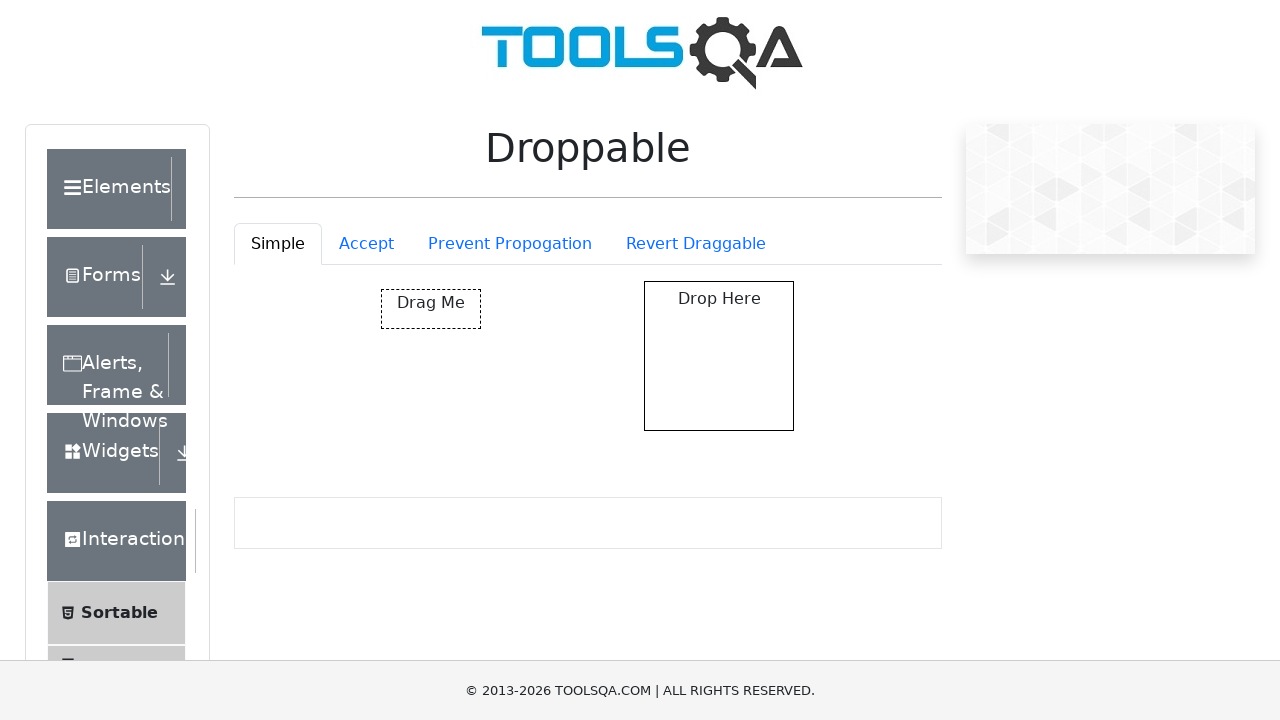

Located Interactions section
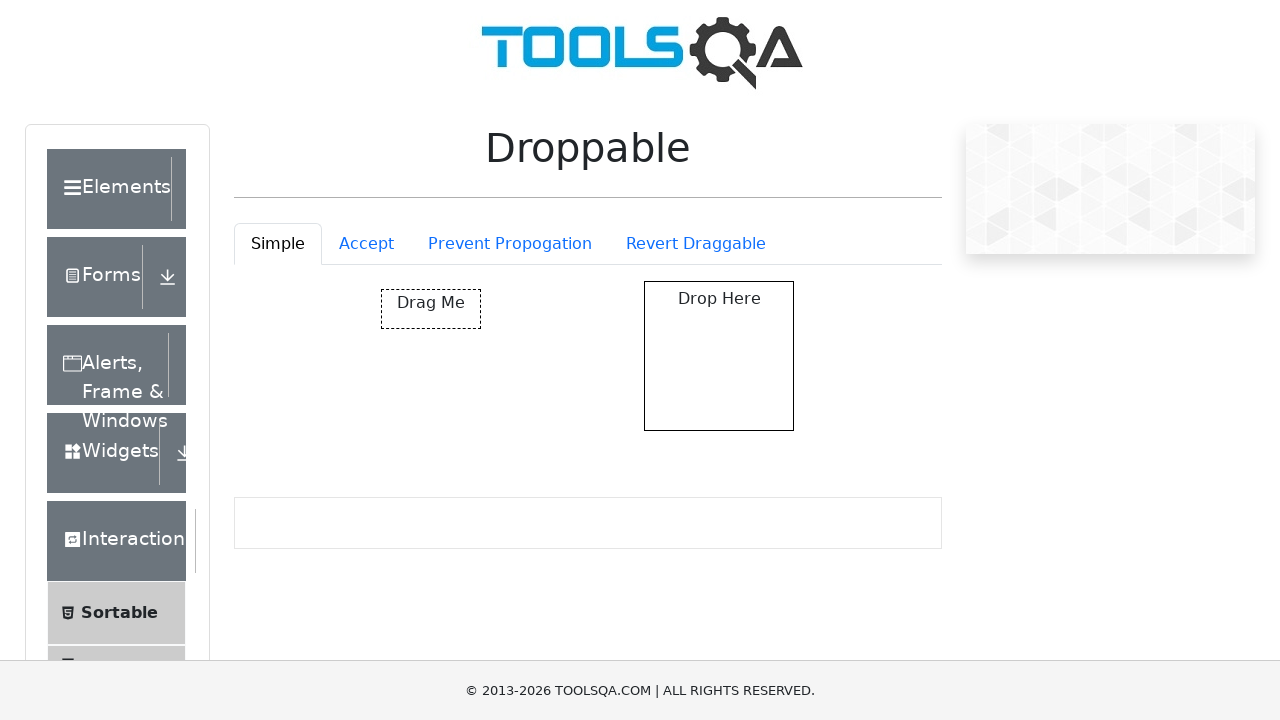

Hovered over Interactions section at (121, 541) on text='Interactions'
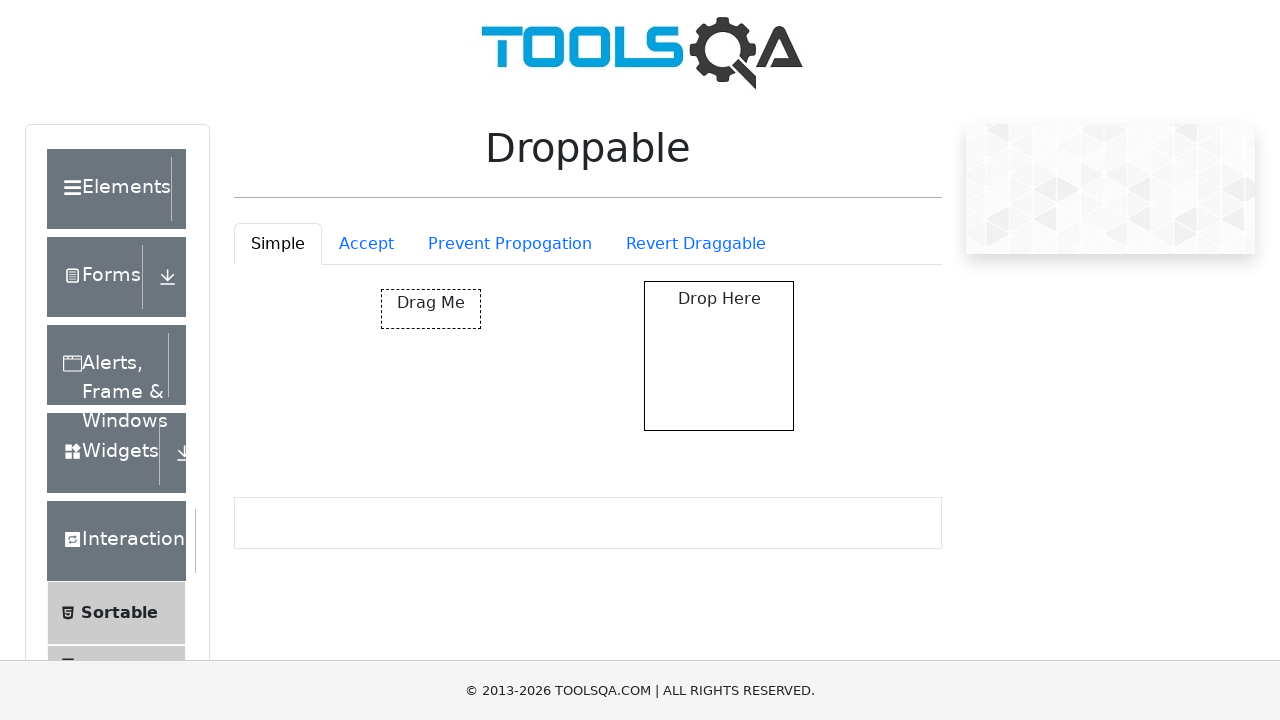

Dragged element from draggable area and dropped it into droppable target area at (719, 356)
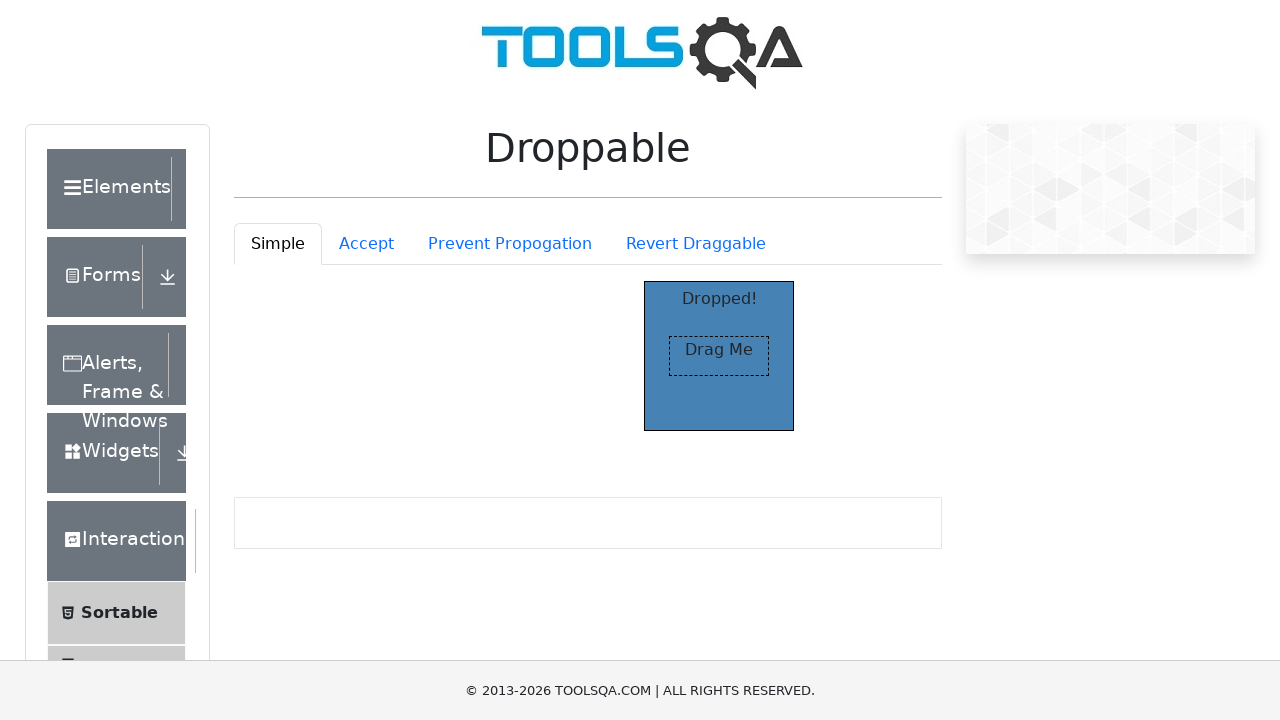

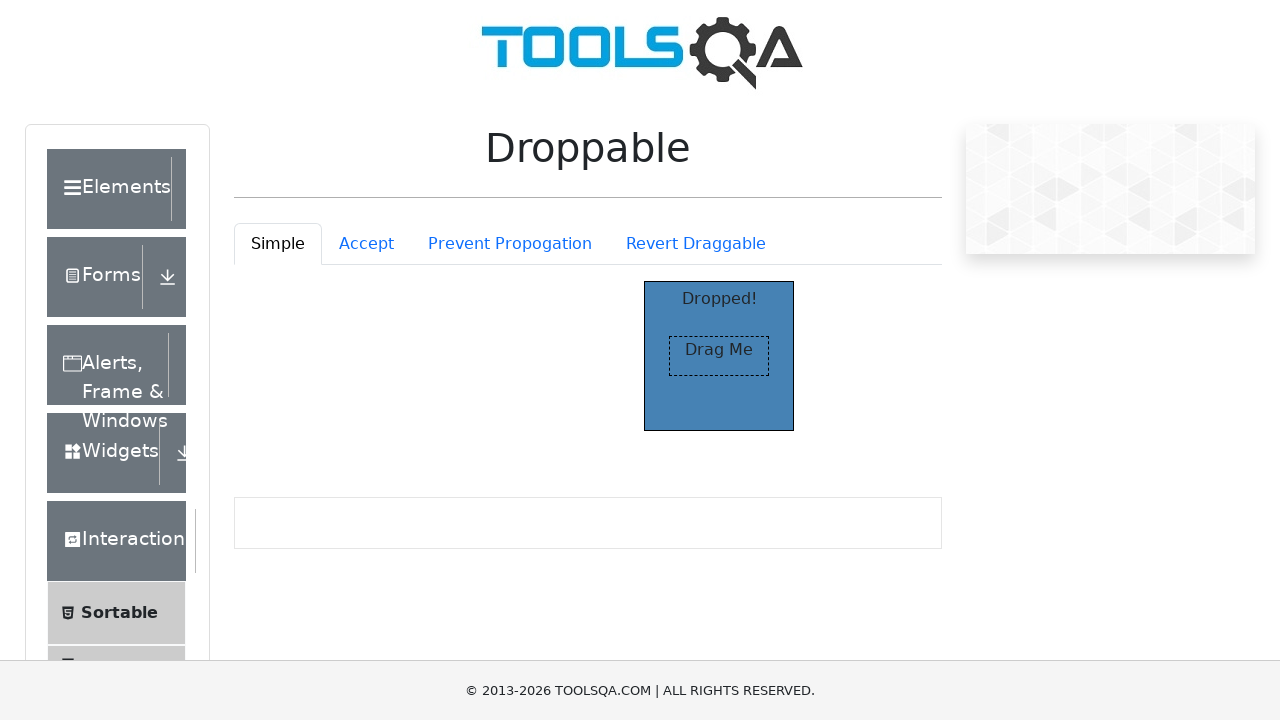